Tests e-commerce functionality by adding multiple vegetables to cart, proceeding to checkout, and applying a promo code

Starting URL: https://rahulshettyacademy.com/seleniumPractise/

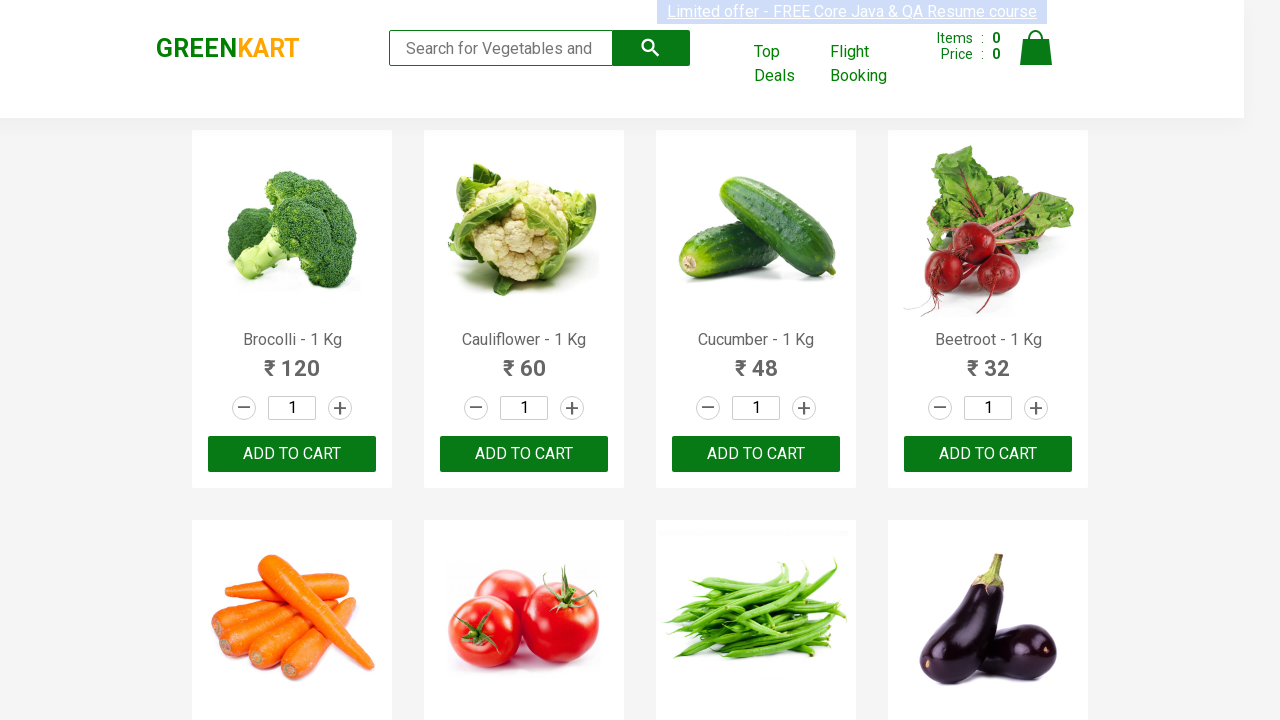

Waited 3 seconds for products to load
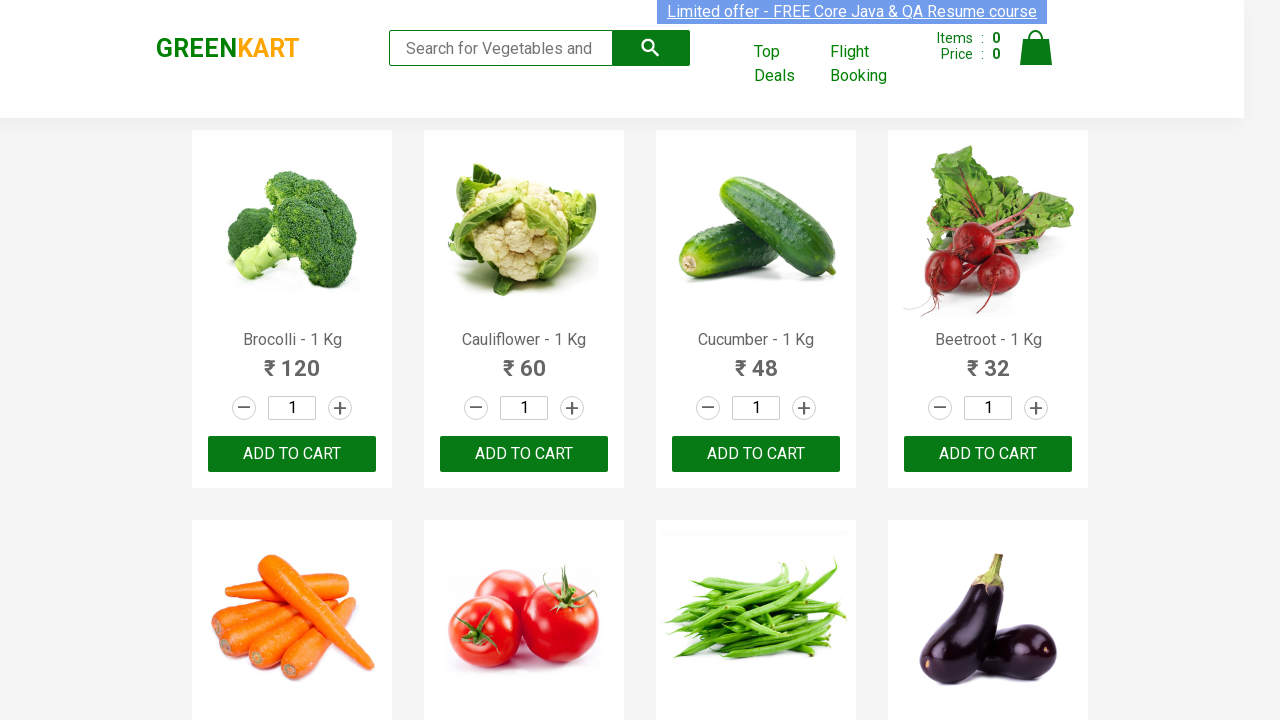

Retrieved all product names from the page
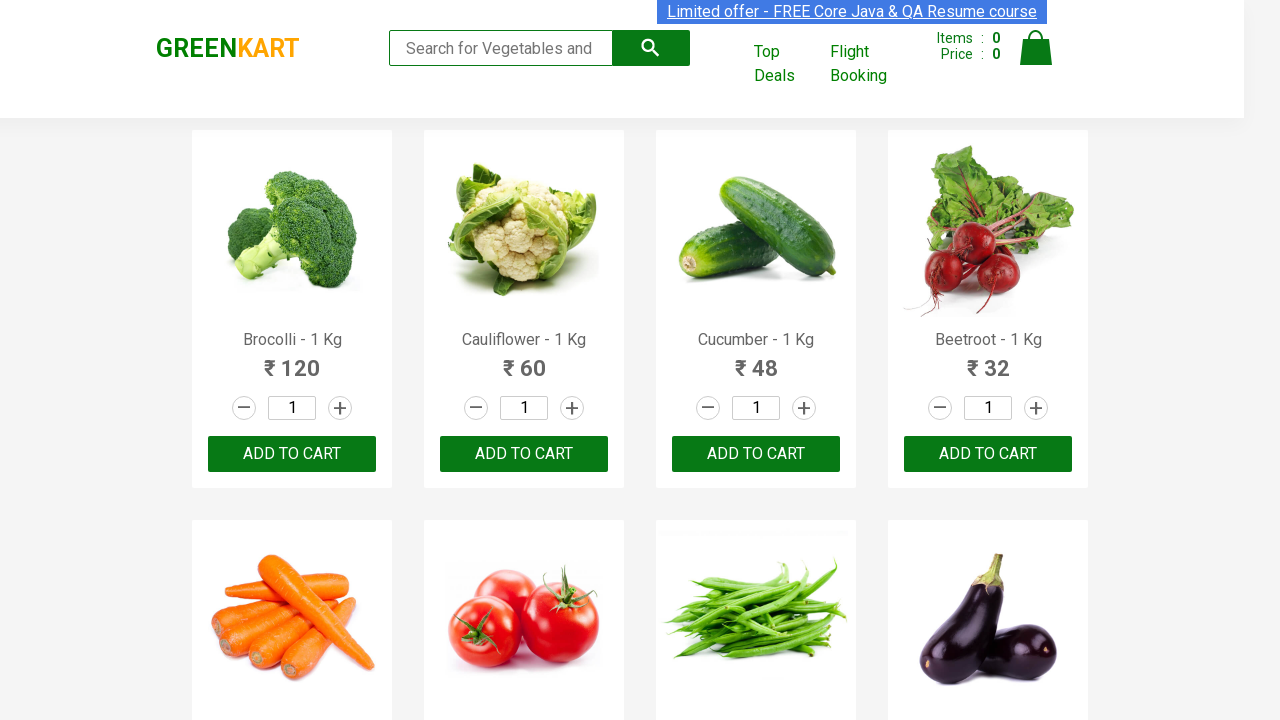

Added 'Brocolli' to cart at (292, 454) on xpath=//div[@class='product-action']/button >> nth=0
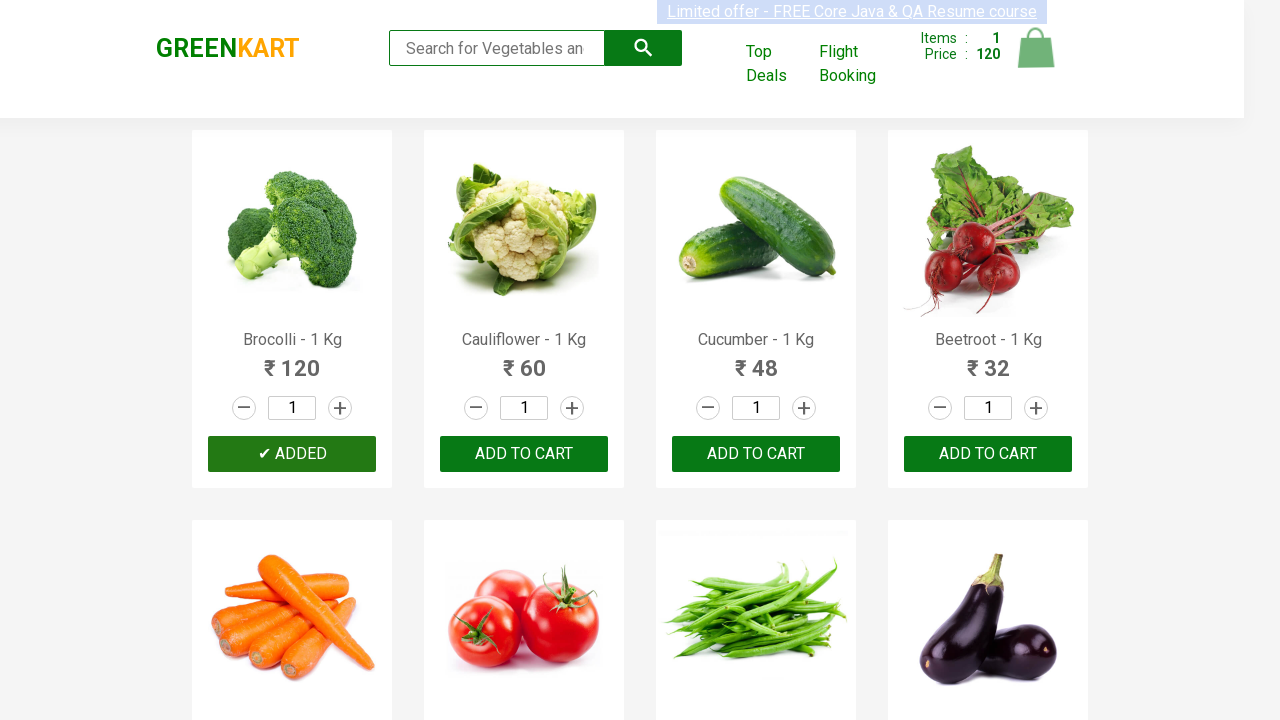

Added 'Cauliflower' to cart at (524, 454) on xpath=//div[@class='product-action']/button >> nth=1
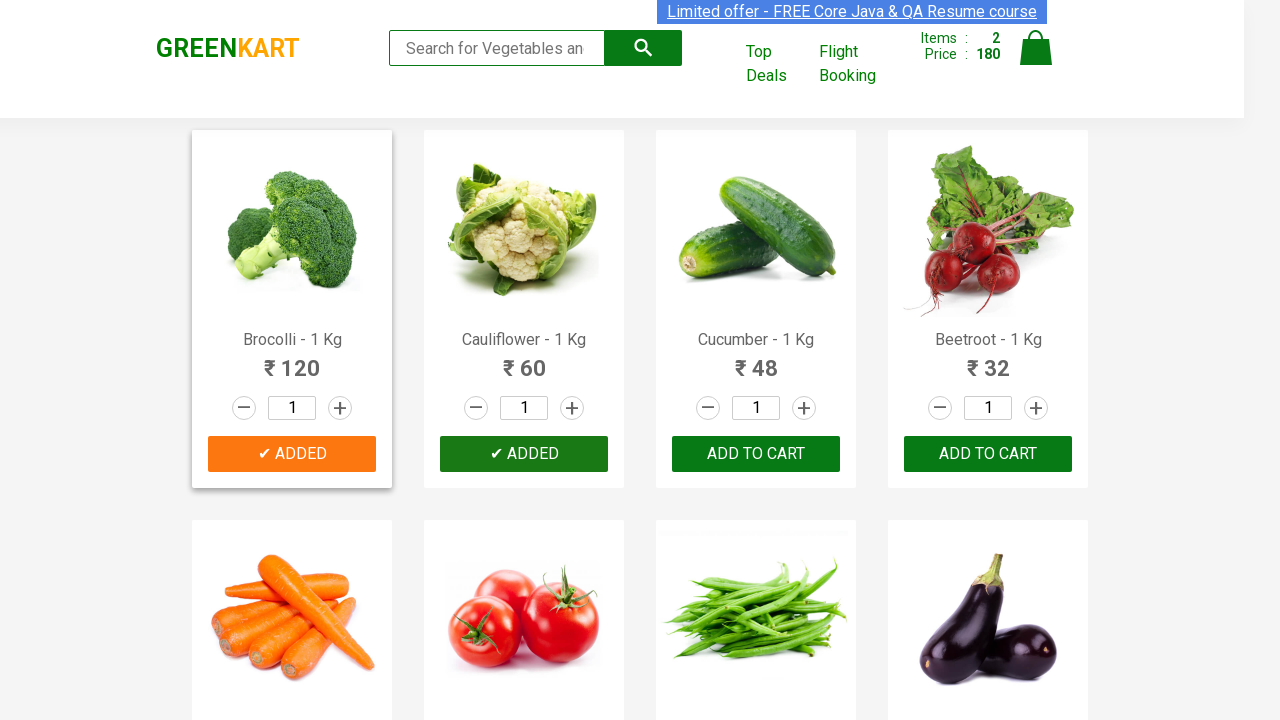

Added 'Cucumber' to cart at (756, 454) on xpath=//div[@class='product-action']/button >> nth=2
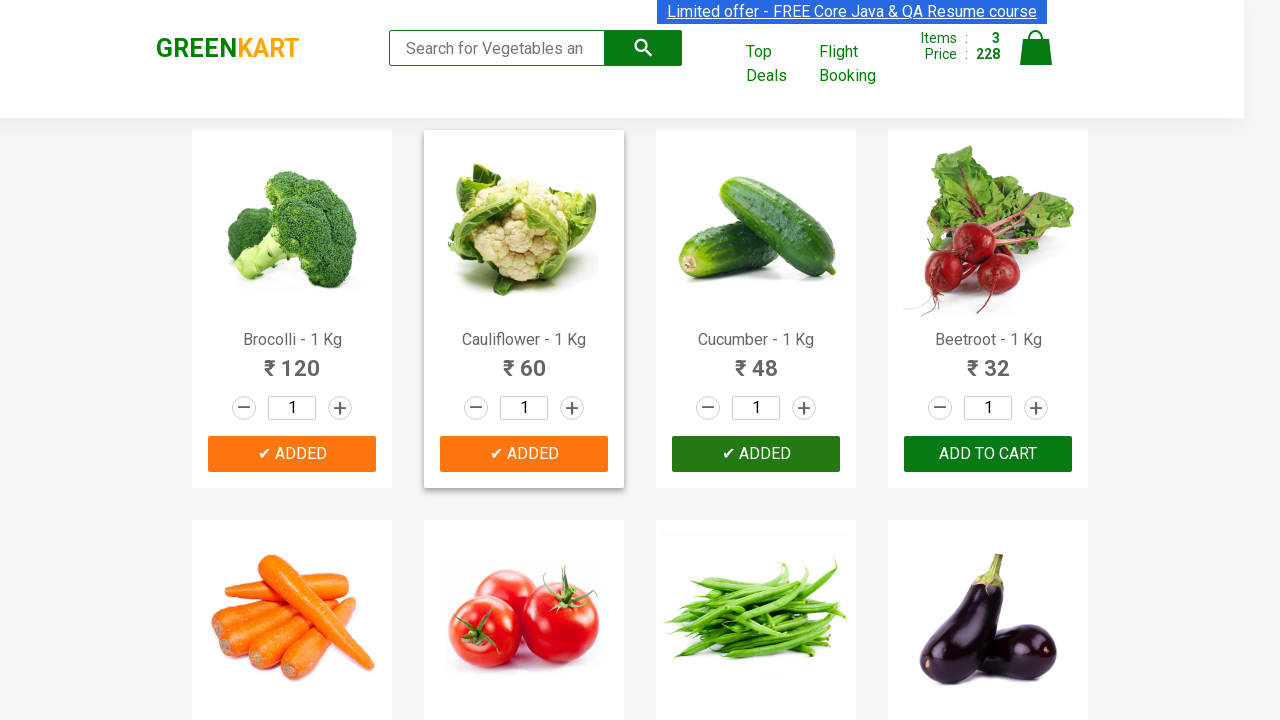

Added 'Beetroot' to cart at (988, 454) on xpath=//div[@class='product-action']/button >> nth=3
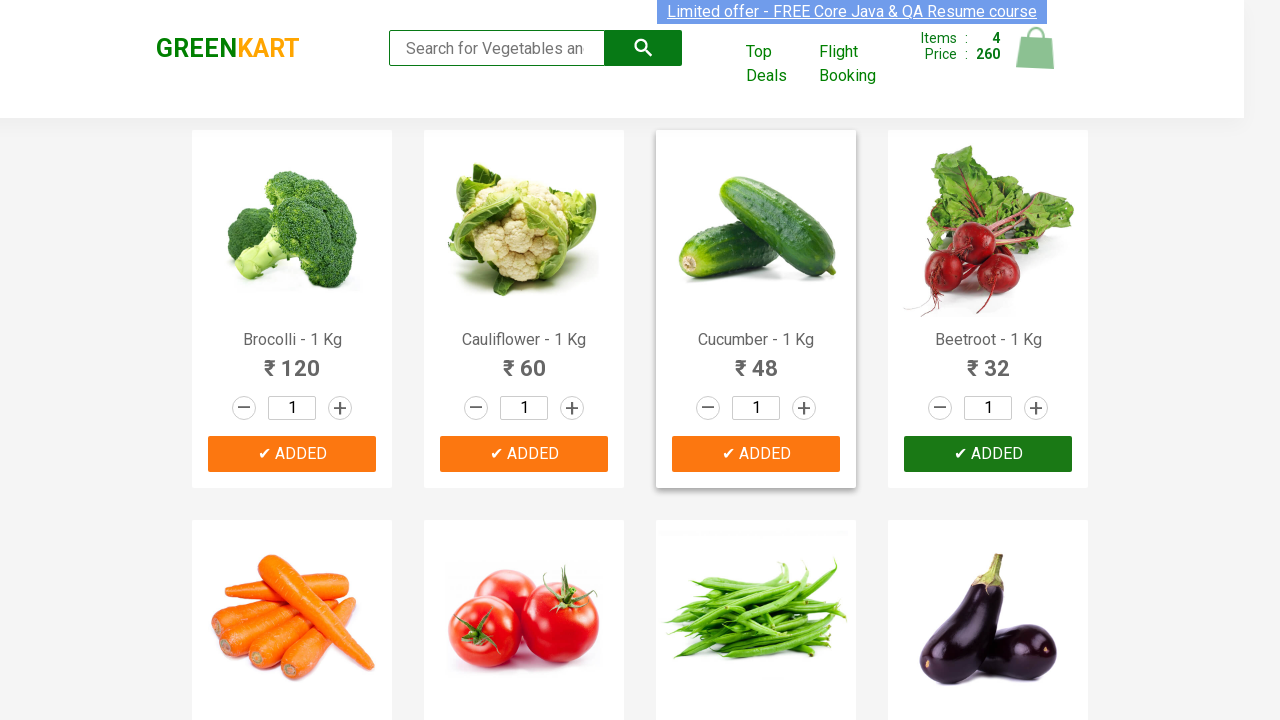

Added 'Carrot' to cart at (292, 360) on xpath=//div[@class='product-action']/button >> nth=4
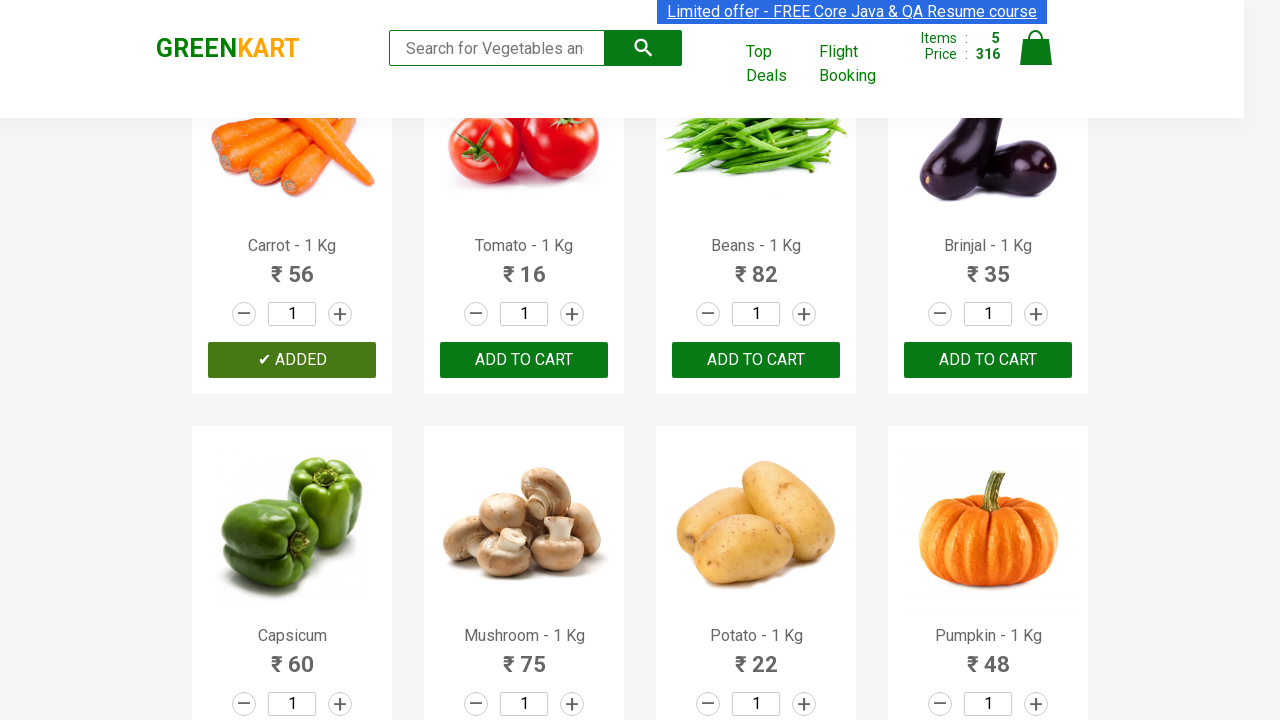

Added 'Tomato' to cart at (524, 360) on xpath=//div[@class='product-action']/button >> nth=5
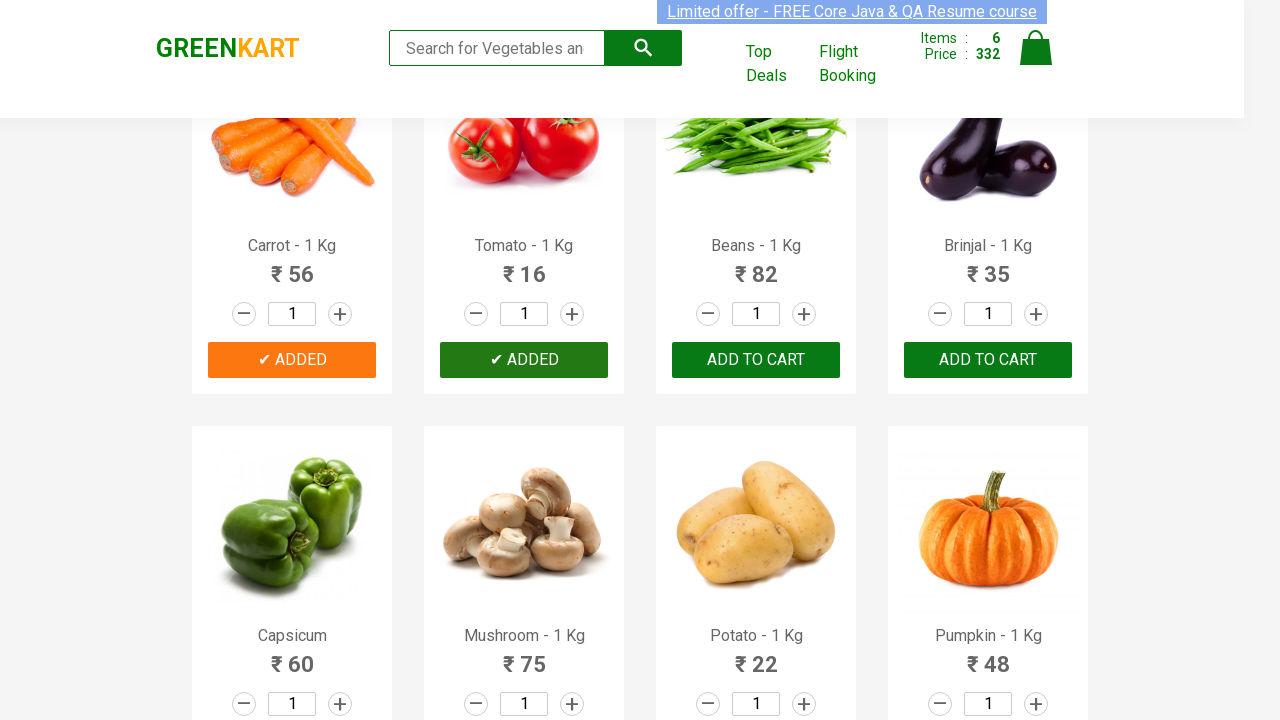

Added 'Beans' to cart at (756, 360) on xpath=//div[@class='product-action']/button >> nth=6
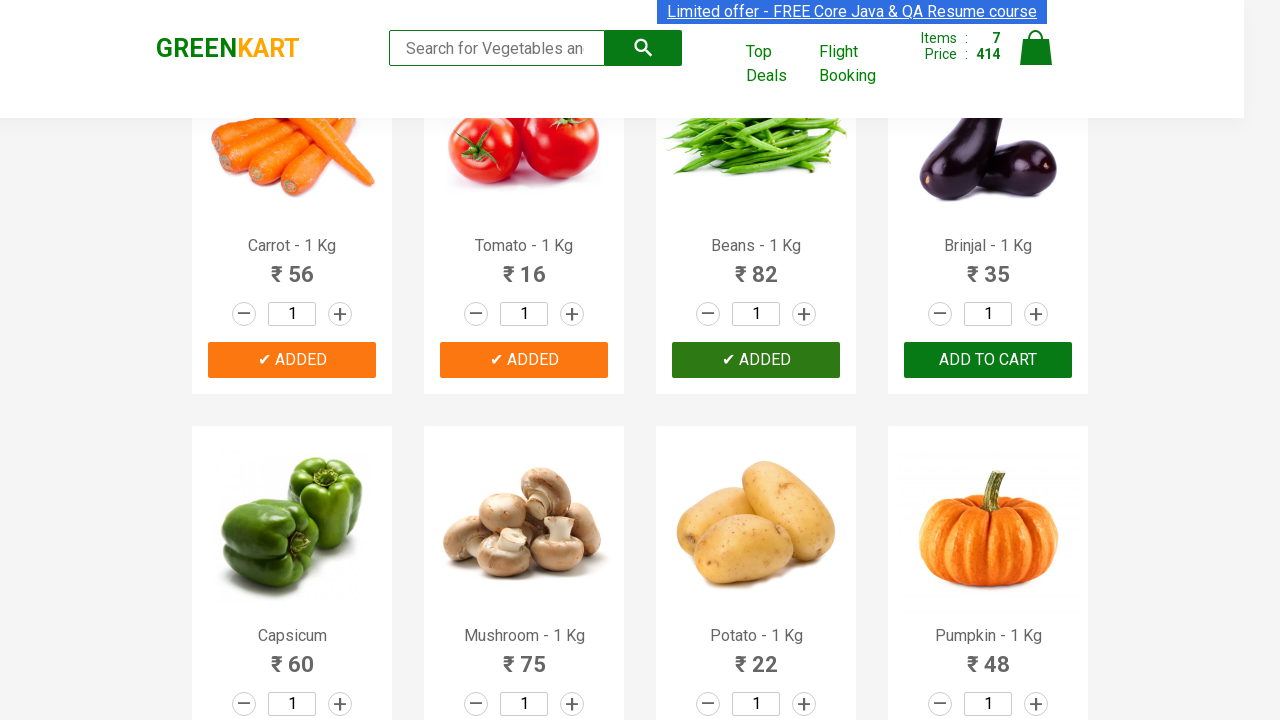

Added 'Brinjal' to cart at (988, 360) on xpath=//div[@class='product-action']/button >> nth=7
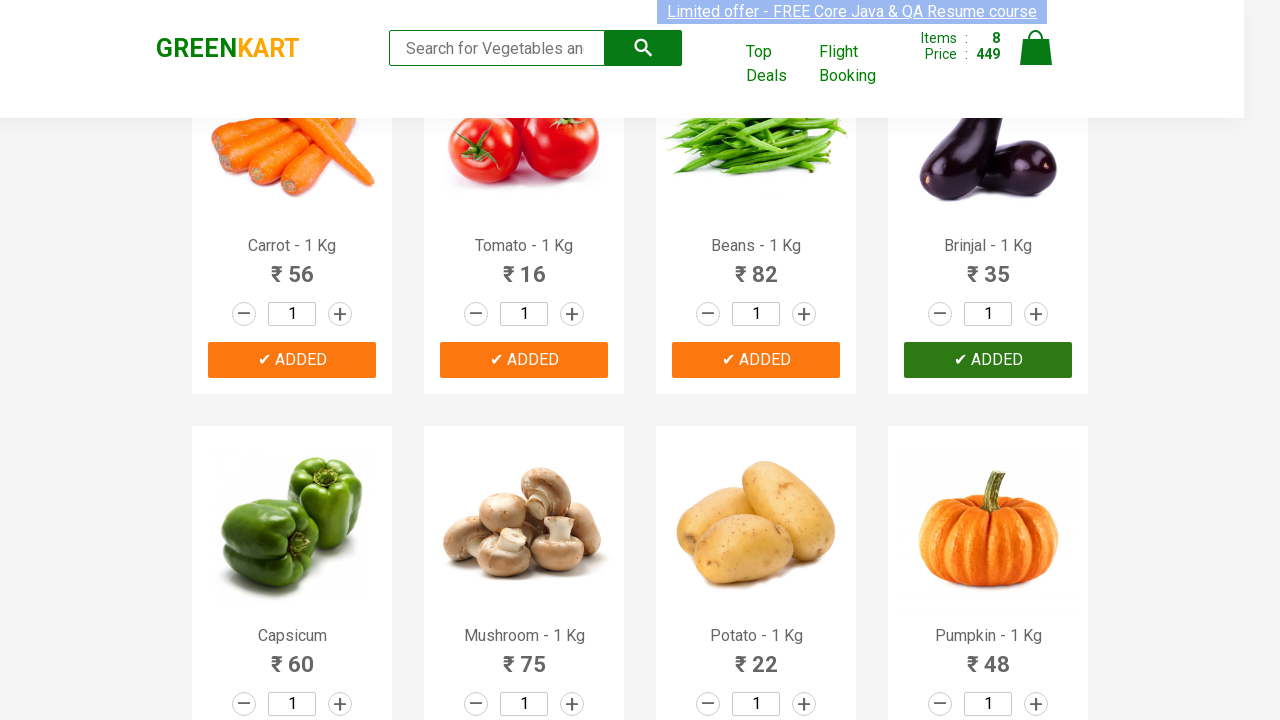

Clicked on cart icon to view cart at (1036, 48) on img[alt='Cart']
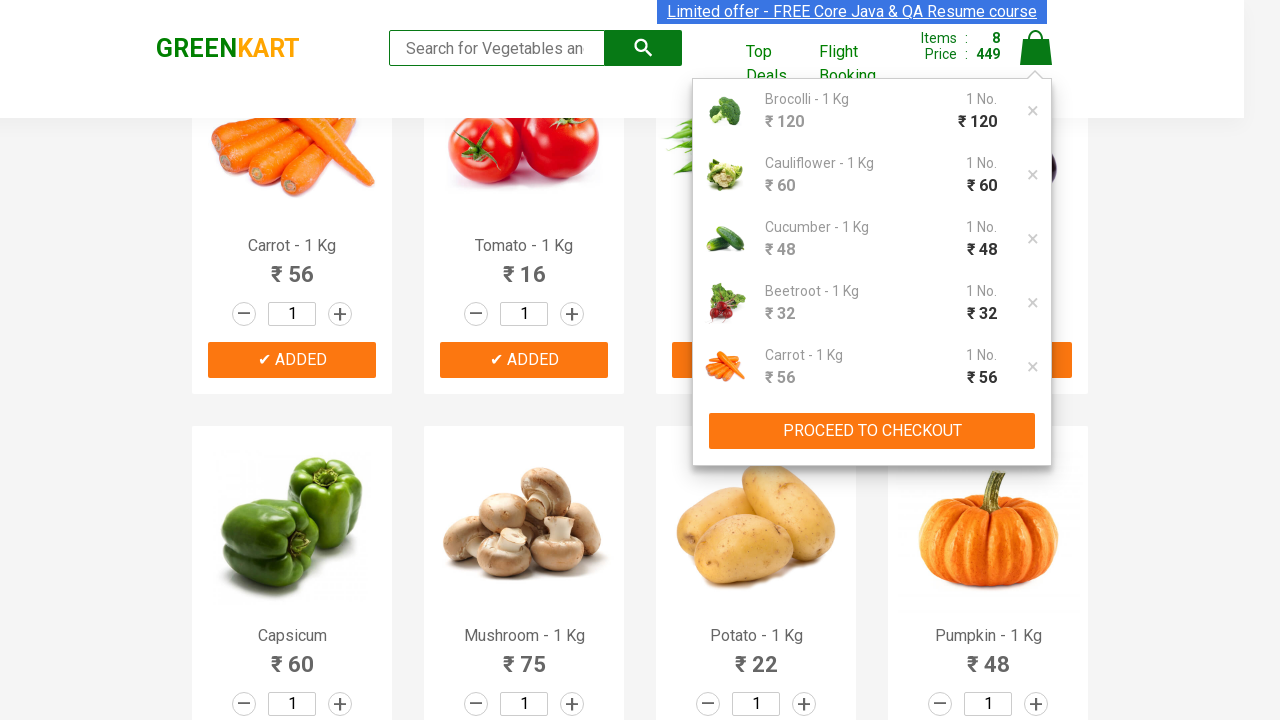

Clicked 'PROCEED TO CHECKOUT' button at (872, 431) on xpath=//button[contains(text(),'PROCEED TO CHECKOUT')]
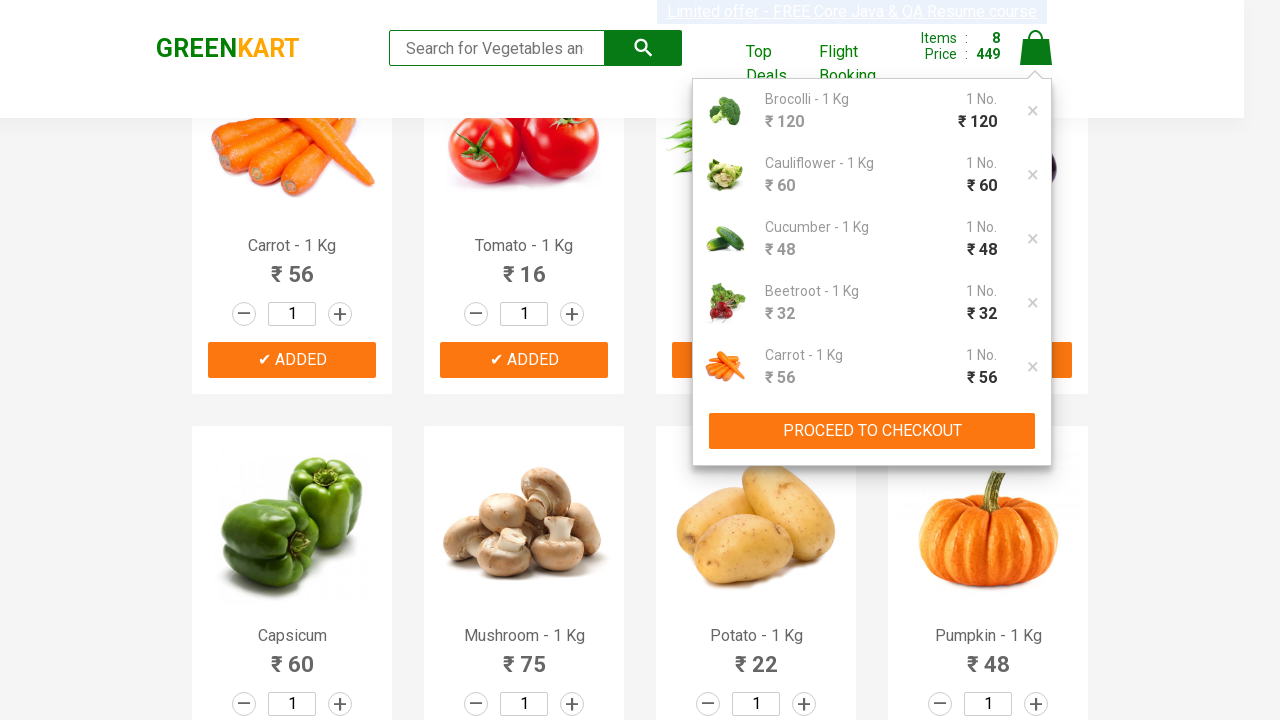

Promo code input field became visible
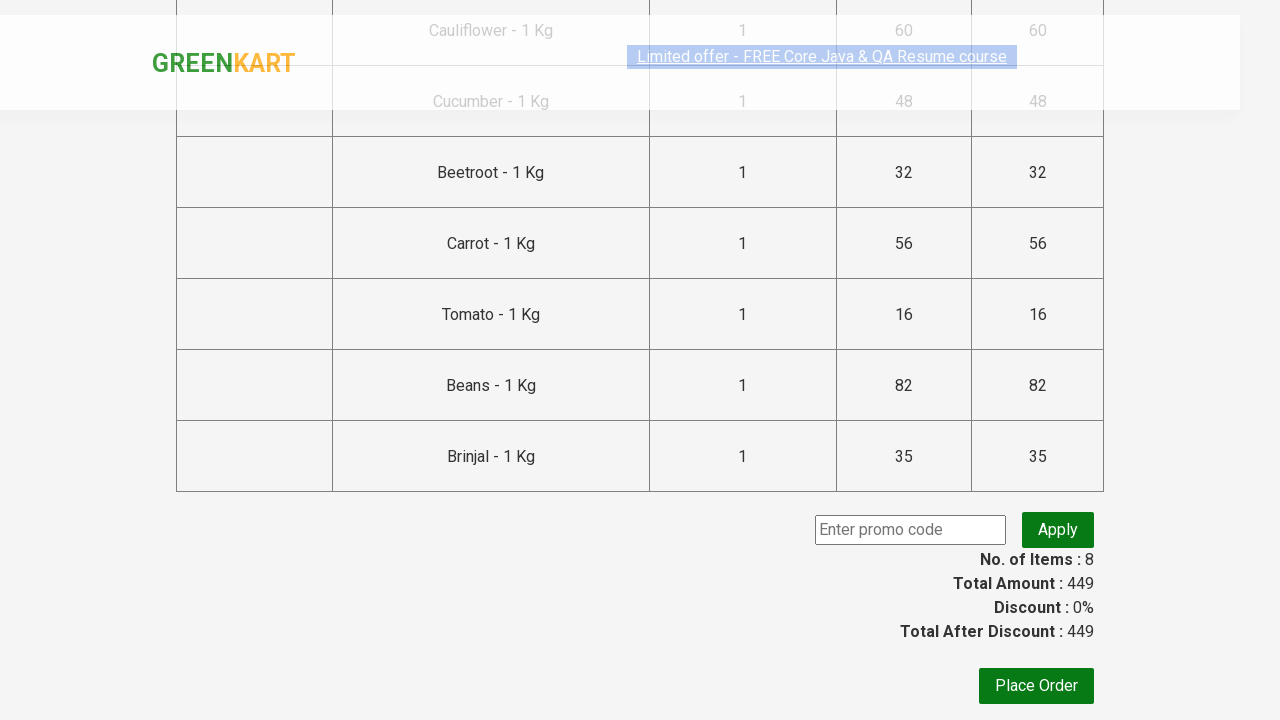

Entered promo code 'rahulshettyacademy' into the field on //input[@class='promoCode']
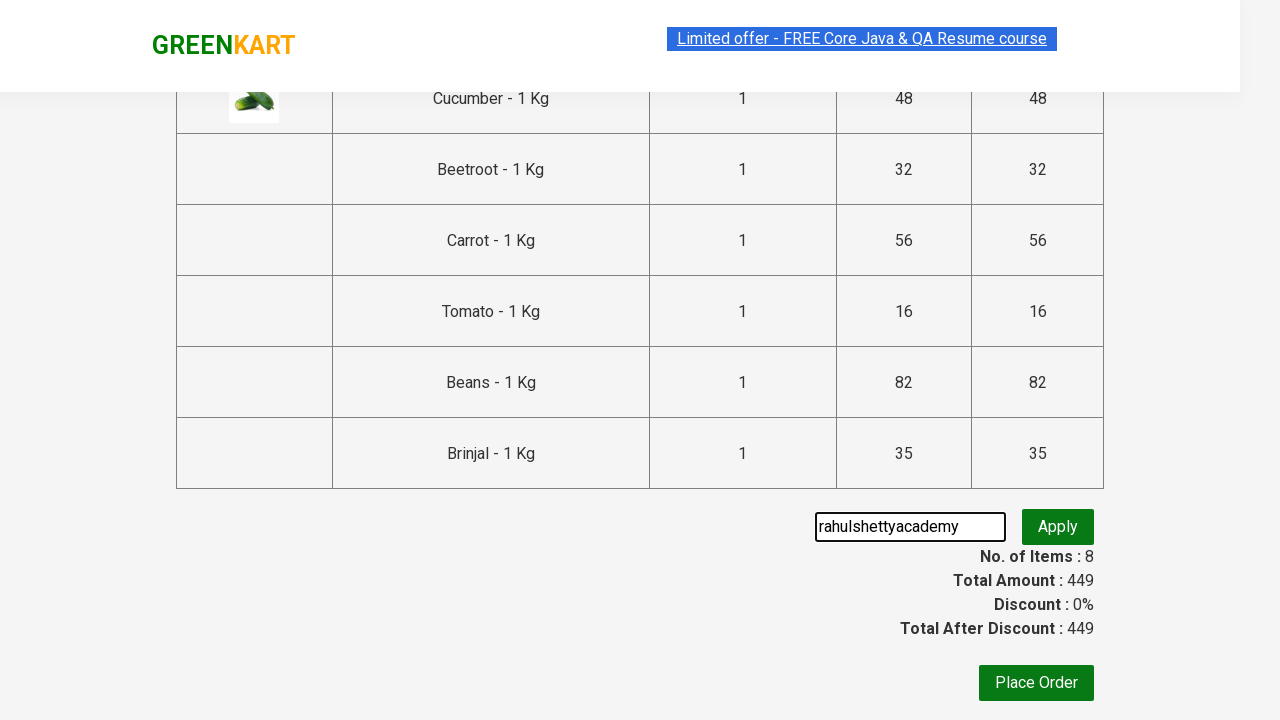

Clicked 'Apply' button to validate promo code at (1058, 530) on button.promoBtn
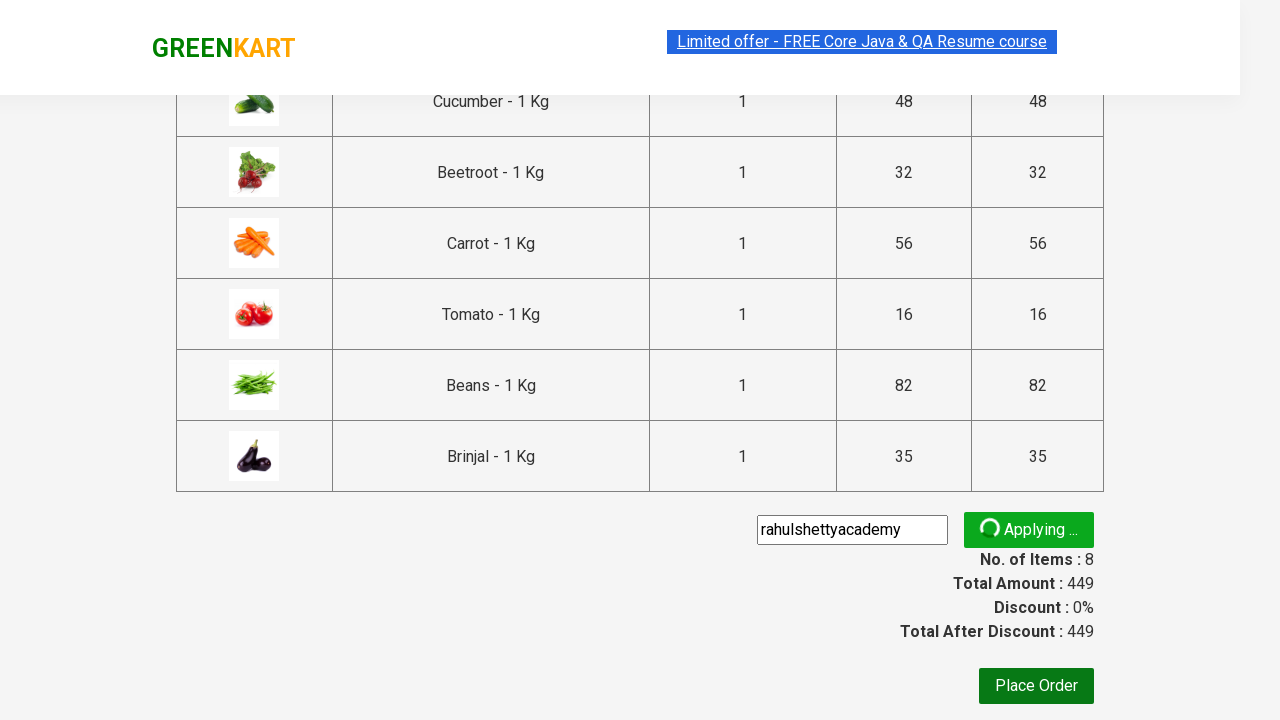

Promo validation message became visible
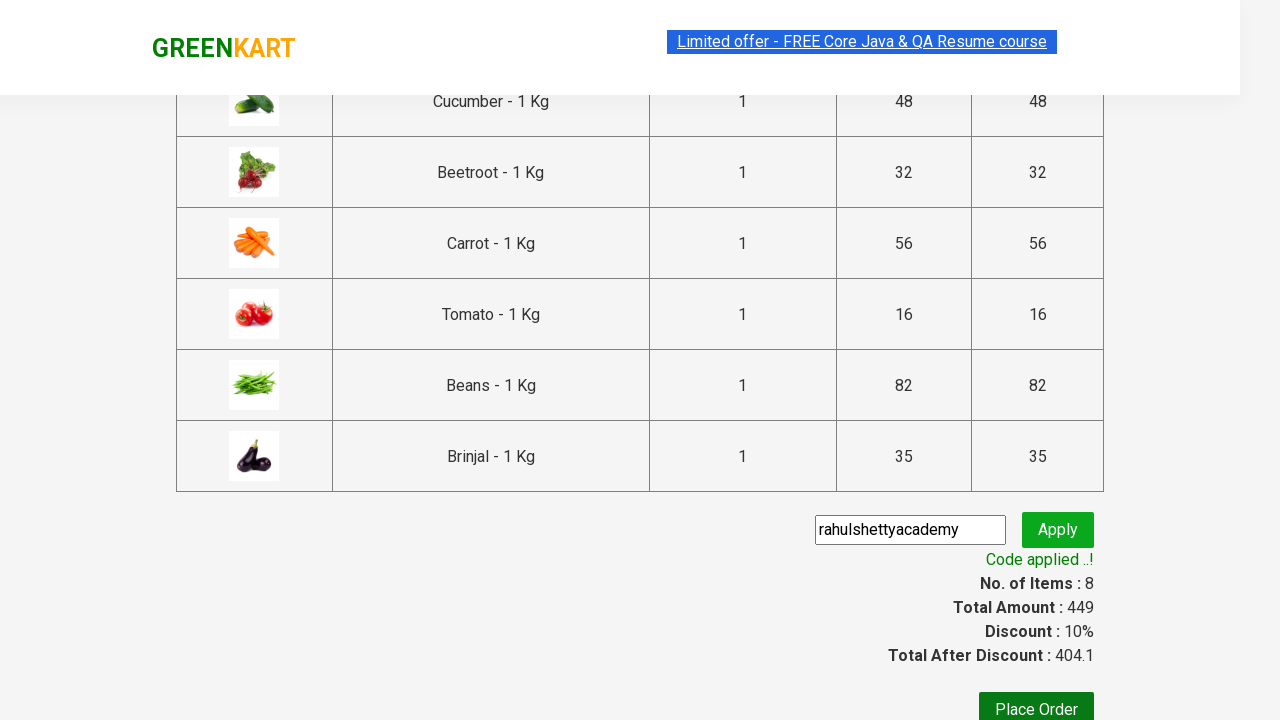

Retrieved promo validation message: Code applied ..!
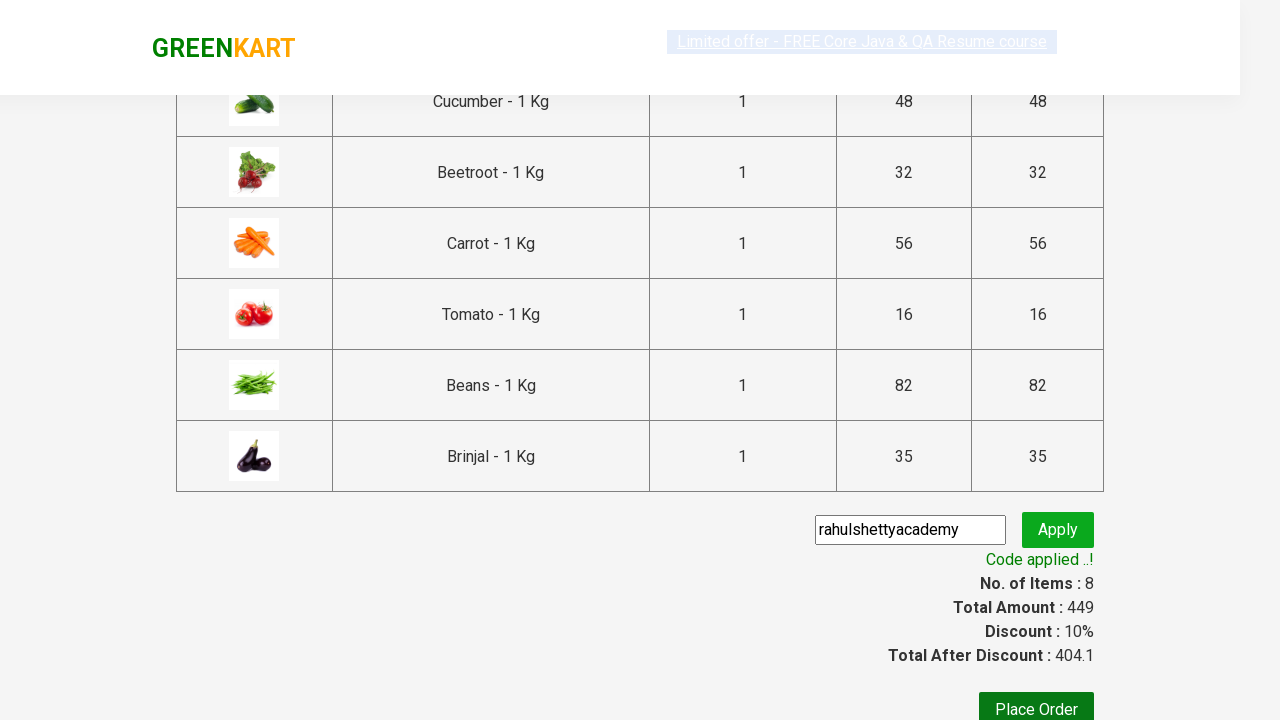

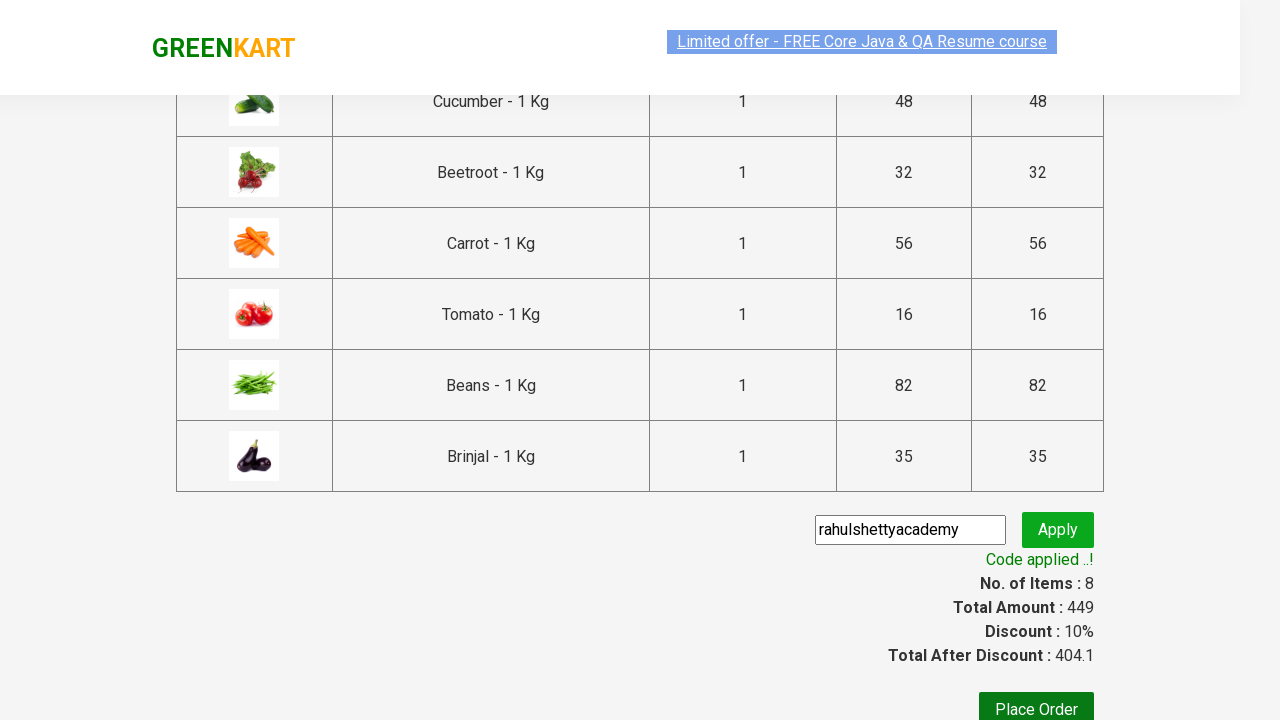